Tests marking all todo items as completed using the toggle all checkbox

Starting URL: https://demo.playwright.dev/todomvc

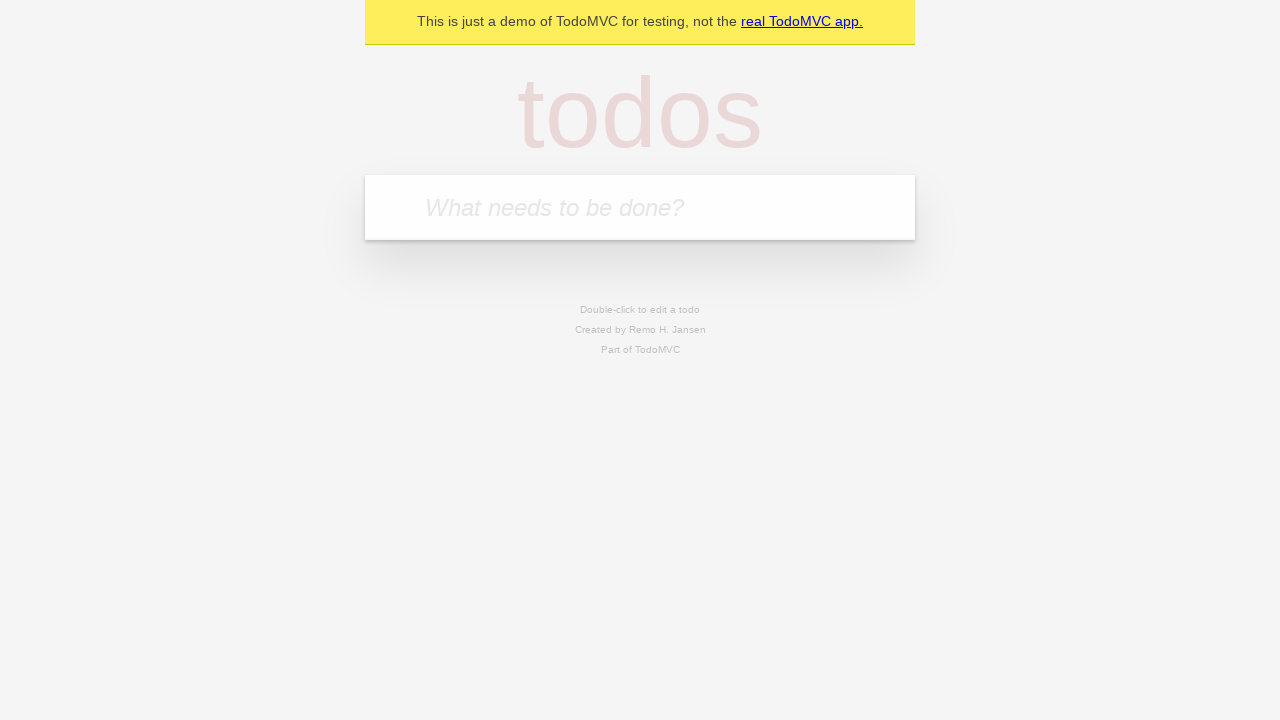

Filled todo input field with 'buy some cheese' on internal:attr=[placeholder="What needs to be done?"i]
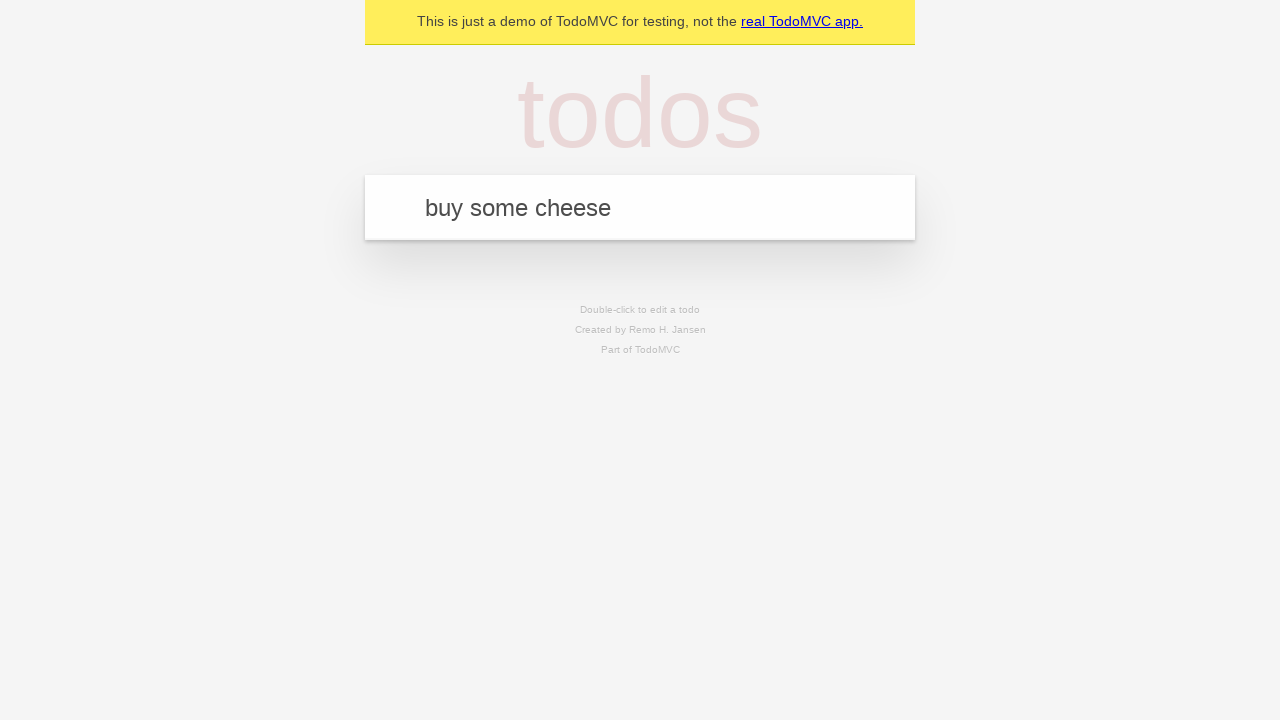

Pressed Enter to add todo 'buy some cheese' on internal:attr=[placeholder="What needs to be done?"i]
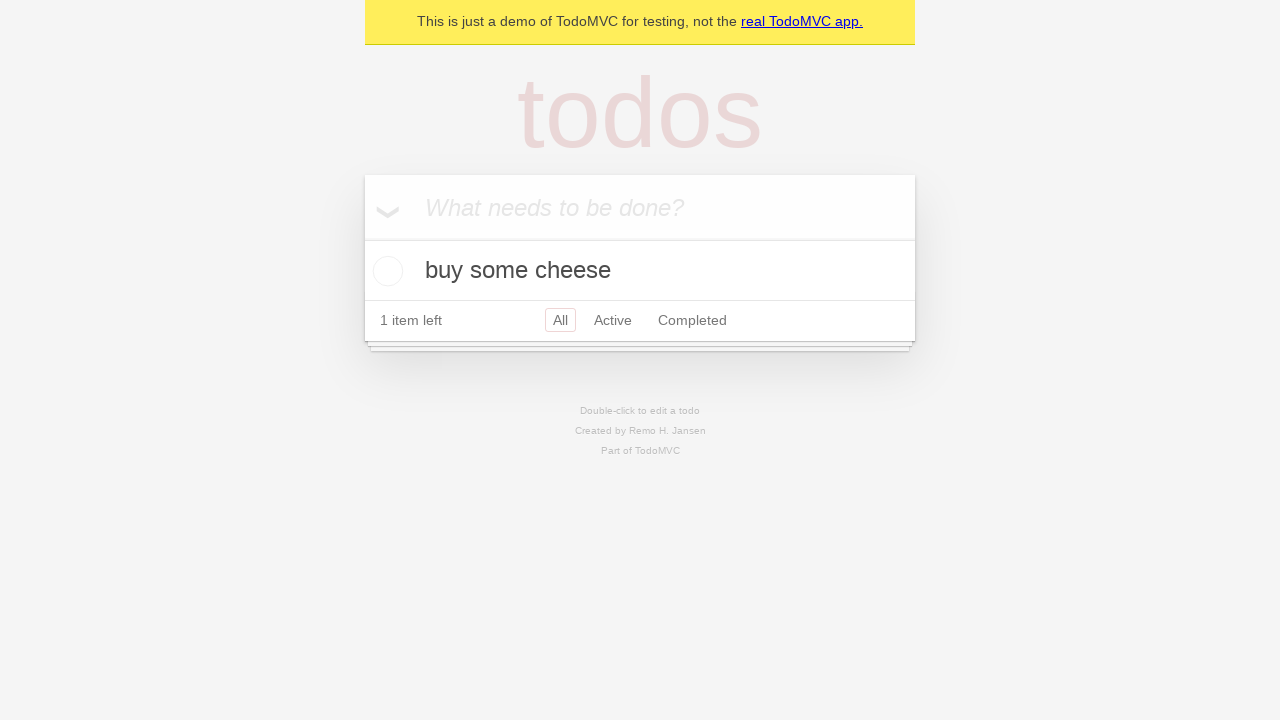

Filled todo input field with 'feed the cat' on internal:attr=[placeholder="What needs to be done?"i]
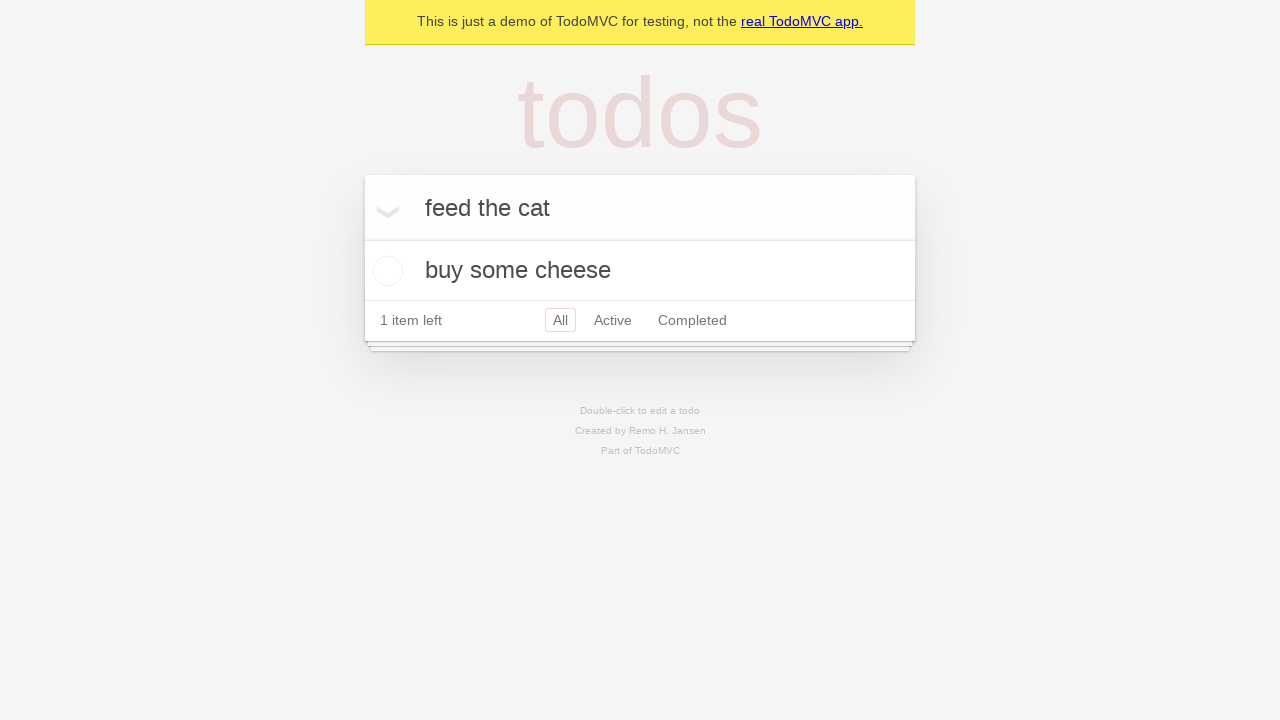

Pressed Enter to add todo 'feed the cat' on internal:attr=[placeholder="What needs to be done?"i]
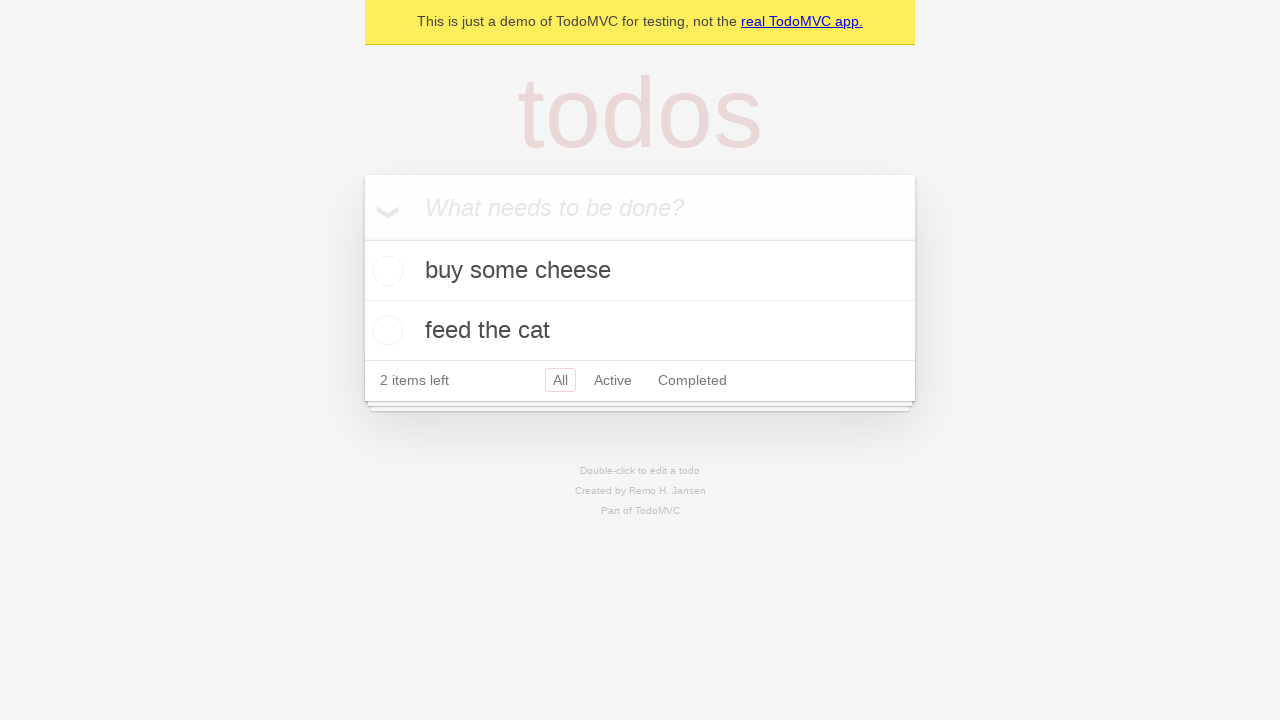

Filled todo input field with 'book a doctors appointment' on internal:attr=[placeholder="What needs to be done?"i]
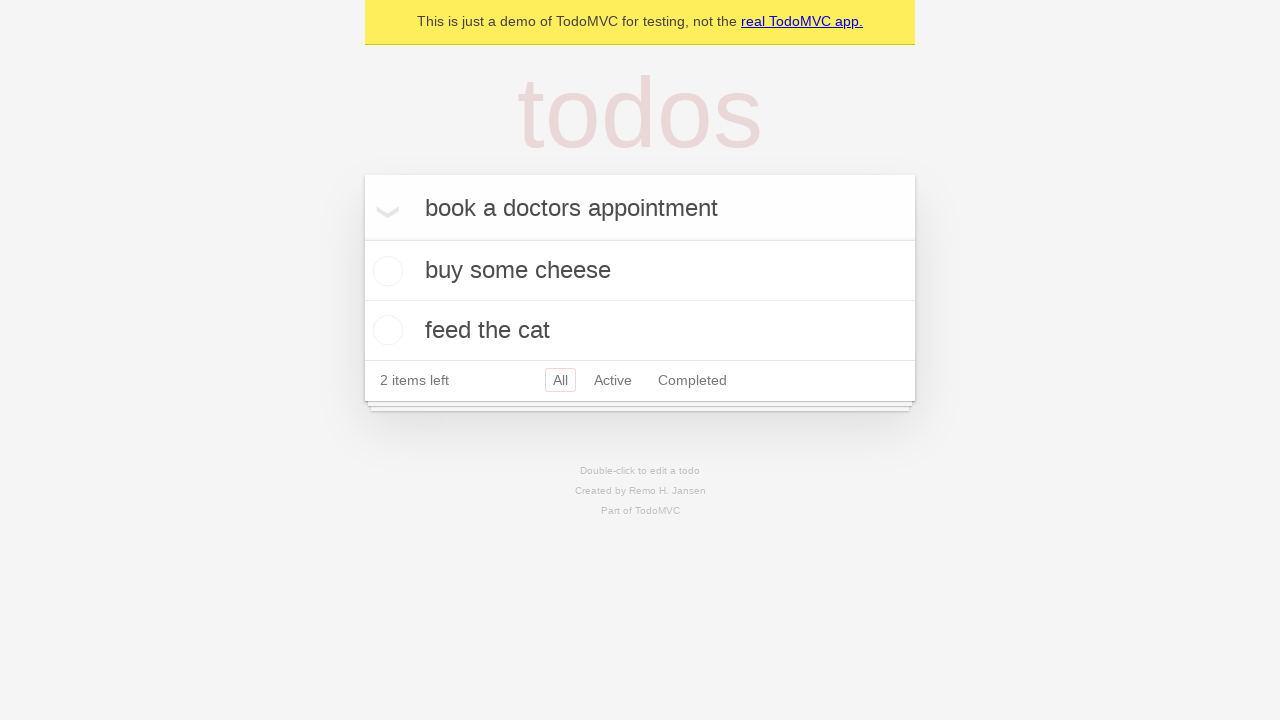

Pressed Enter to add todo 'book a doctors appointment' on internal:attr=[placeholder="What needs to be done?"i]
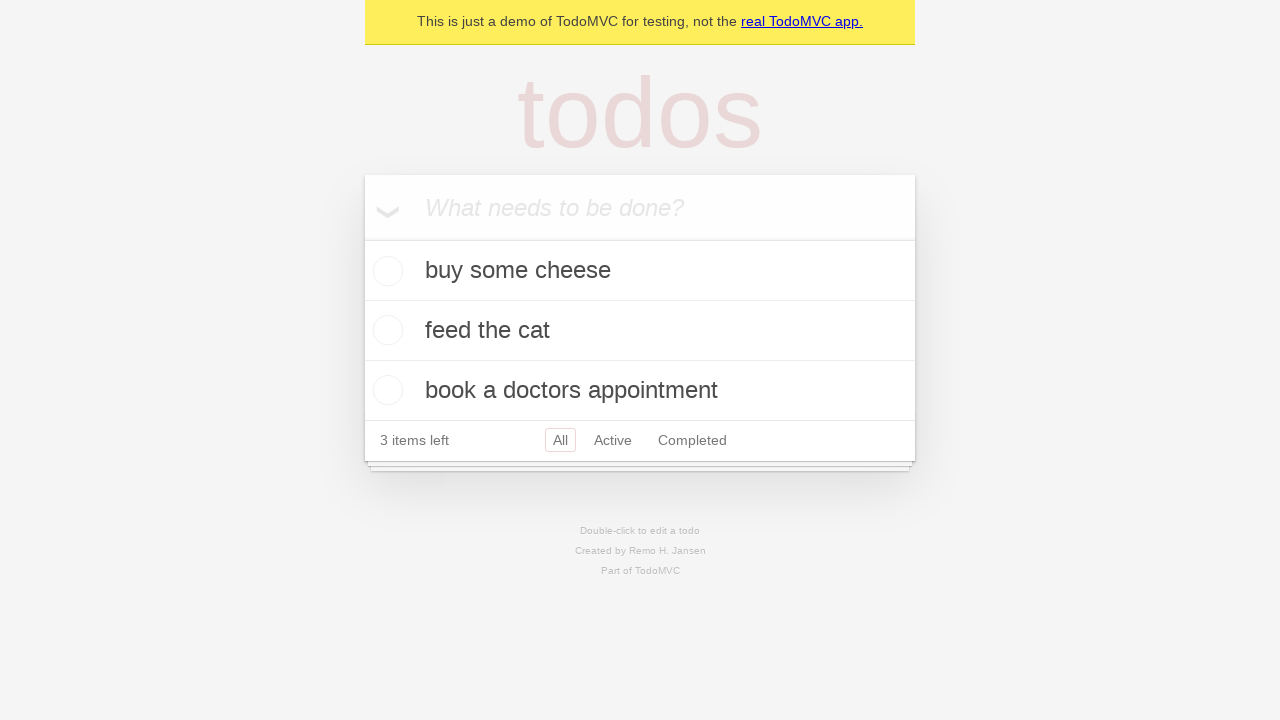

Verified all 3 todos were added to localStorage
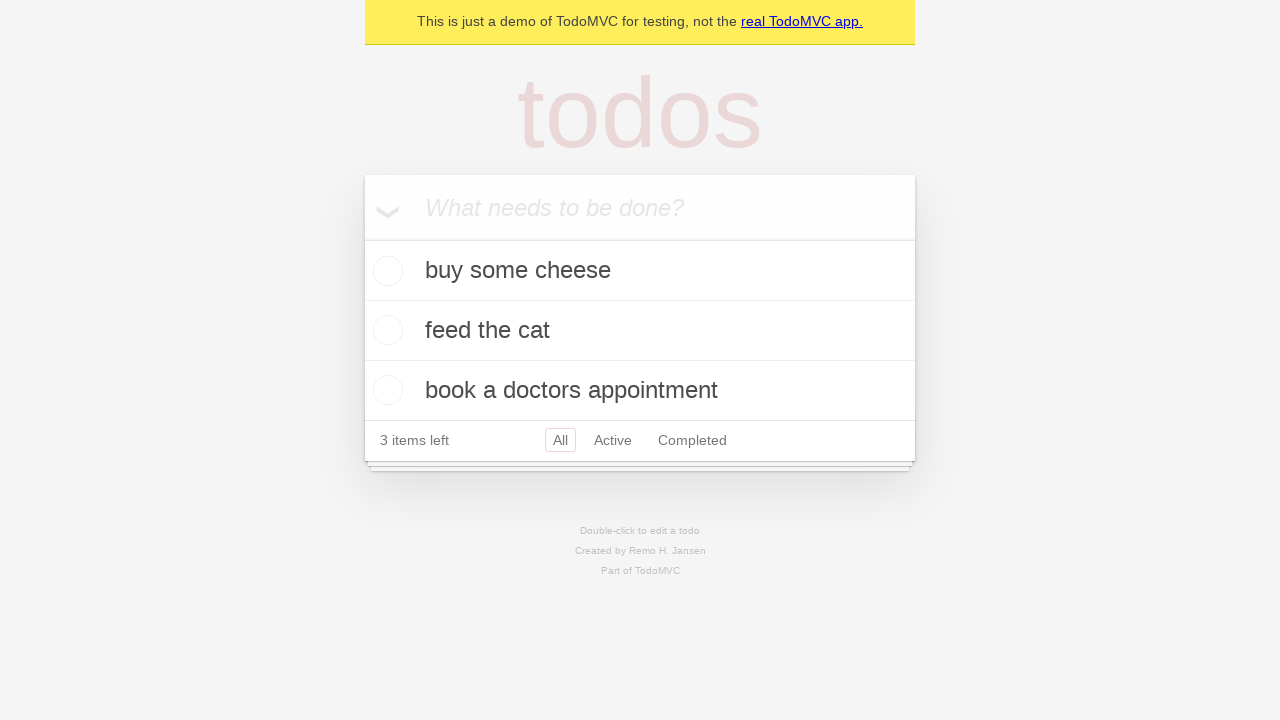

Clicked 'Mark all as complete' checkbox at (362, 238) on internal:label="Mark all as complete"i
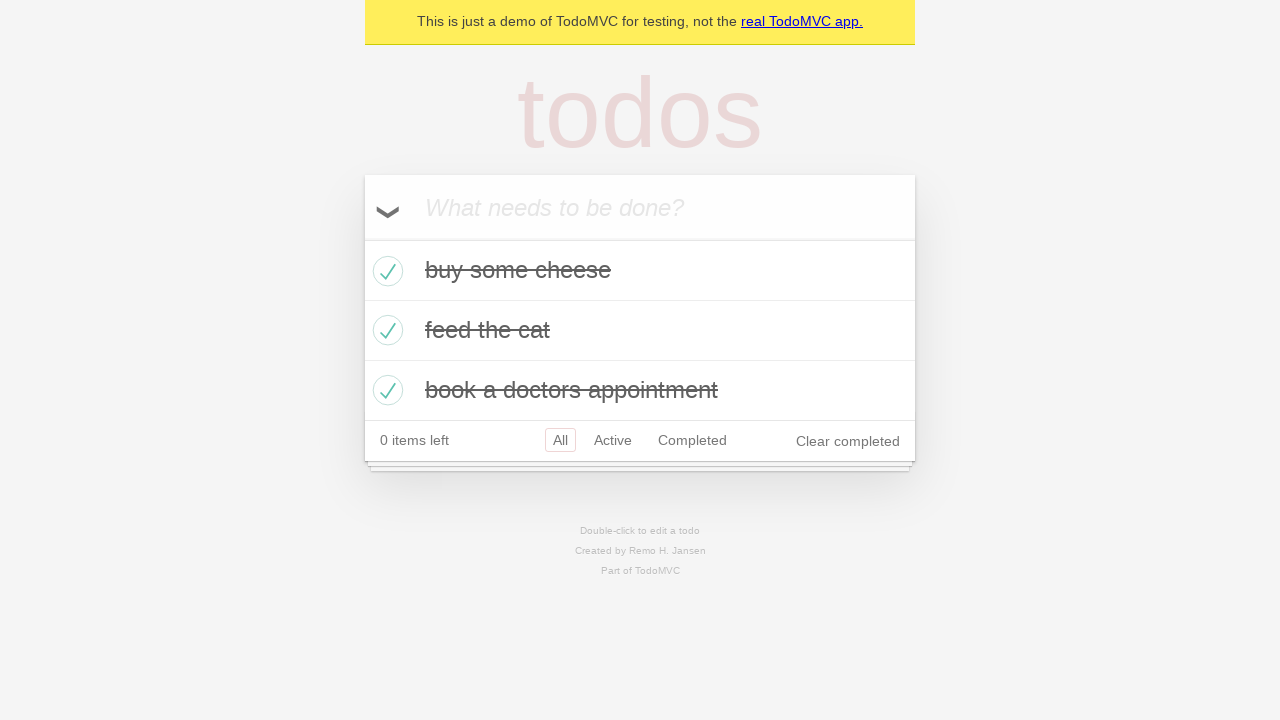

Verified all 3 todos are marked as completed
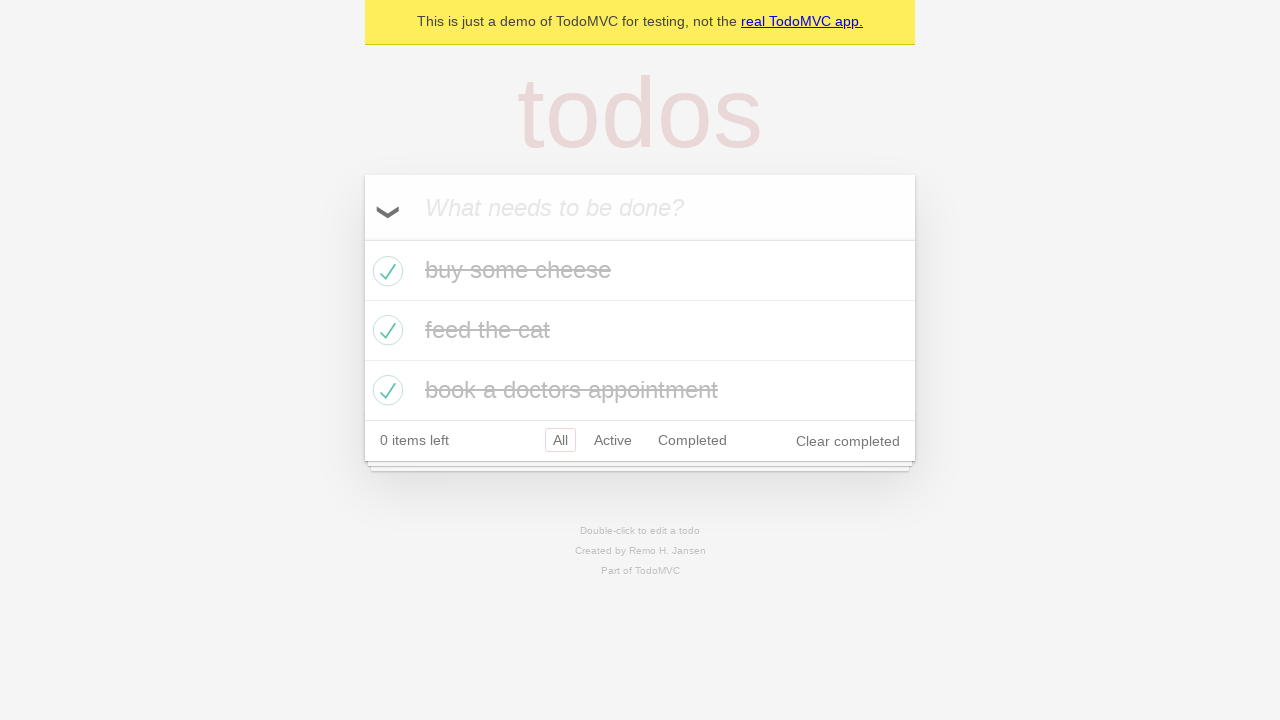

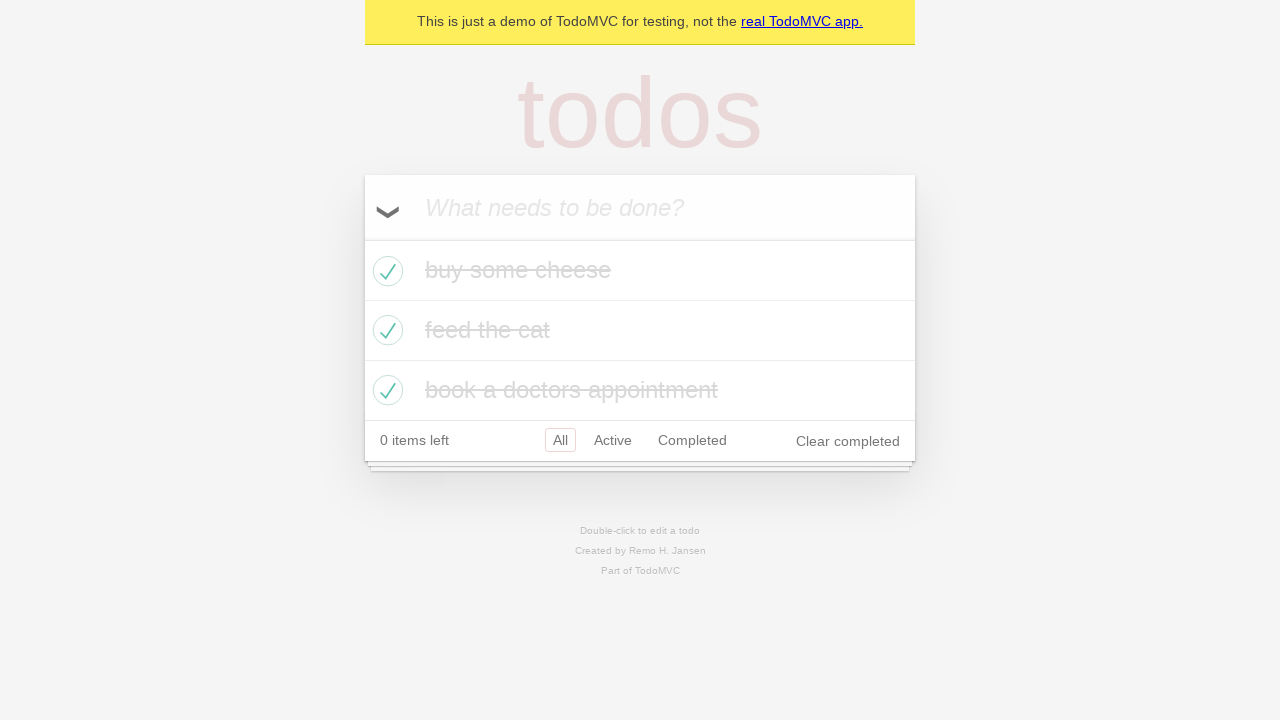